Tests button click functionality using XPath locator by clicking the first button and verifying the result text.

Starting URL: http://practice.cydeo.com/multiple_buttons

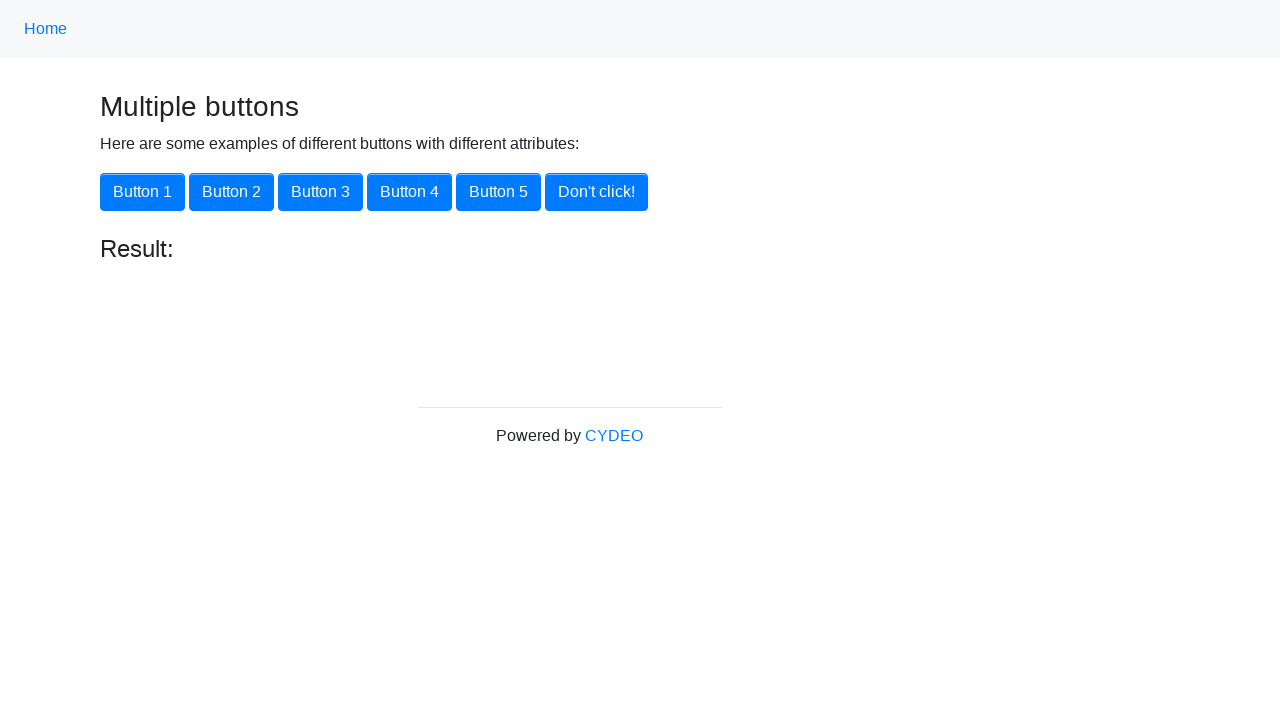

Clicked the first button using XPath locator at (142, 192) on xpath=//button[1]
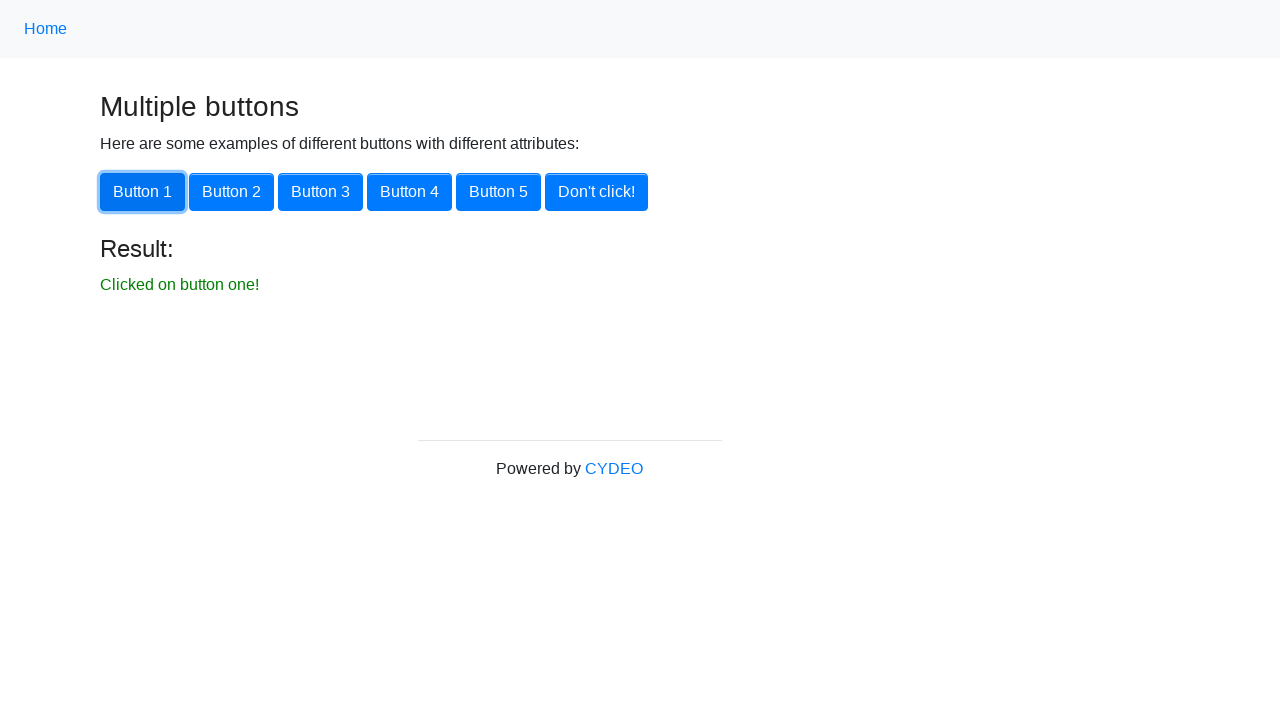

Retrieved result text from page
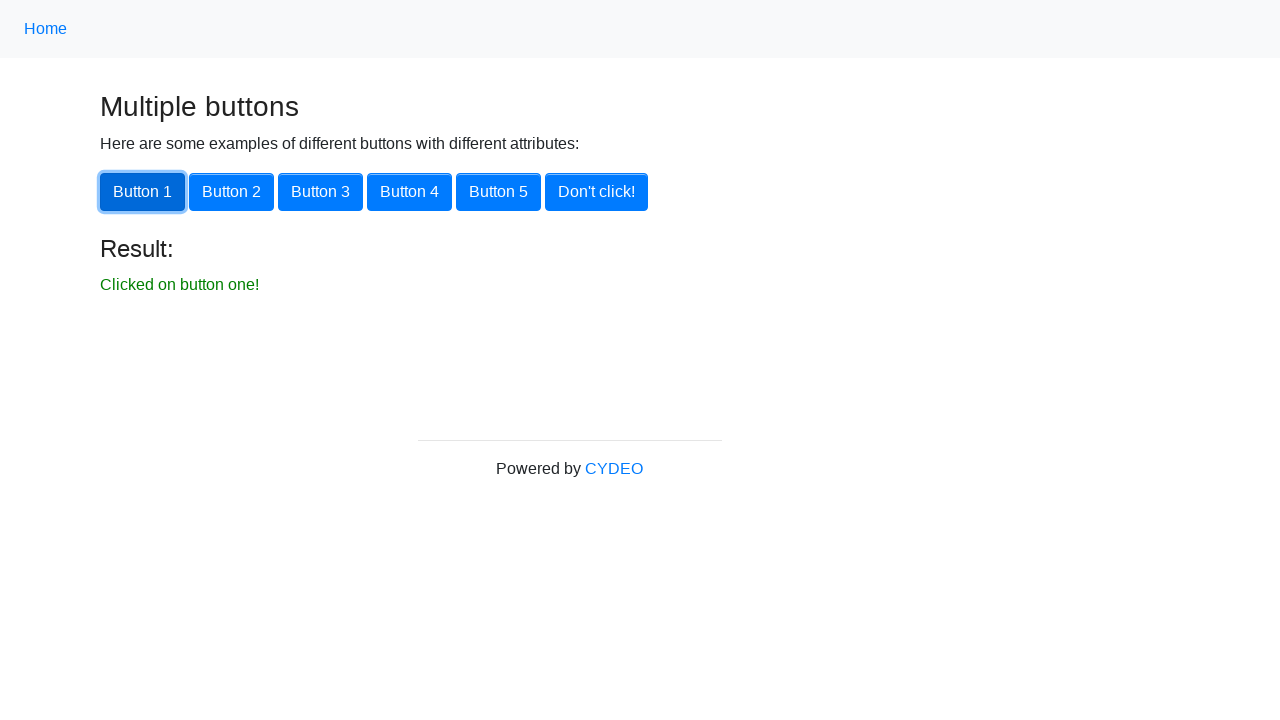

Verified result text matches 'Clicked on button one!'
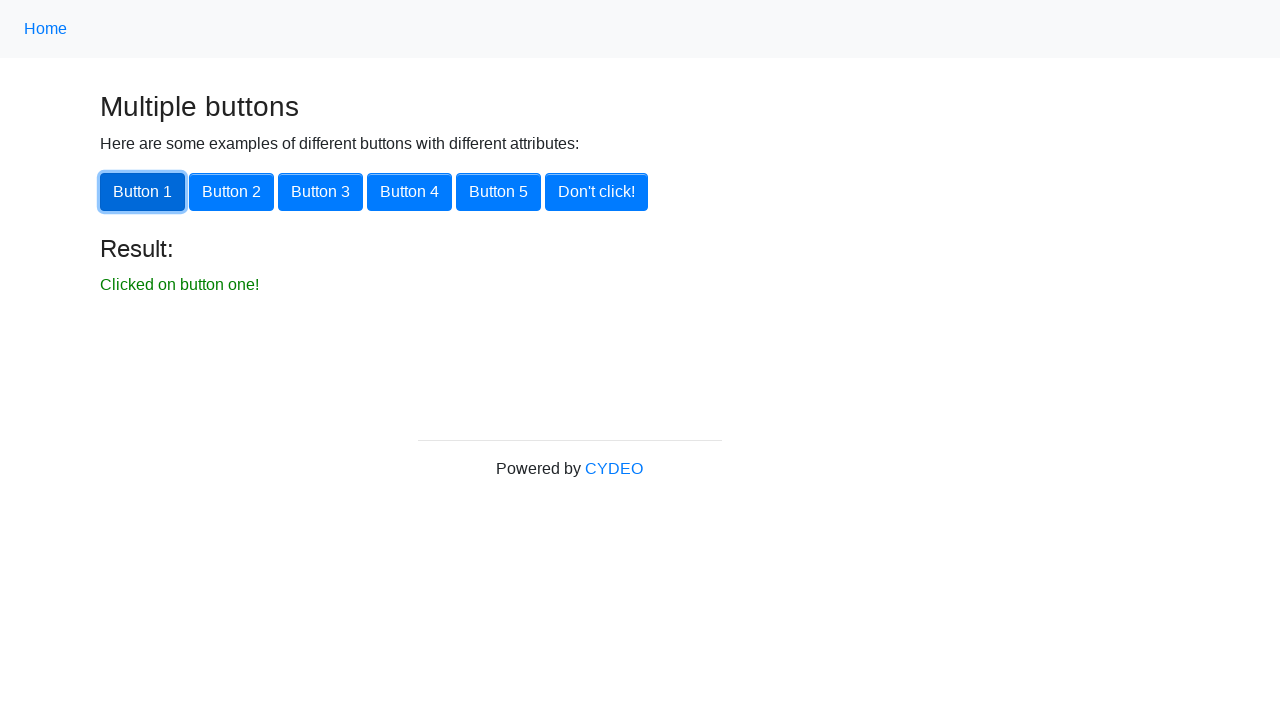

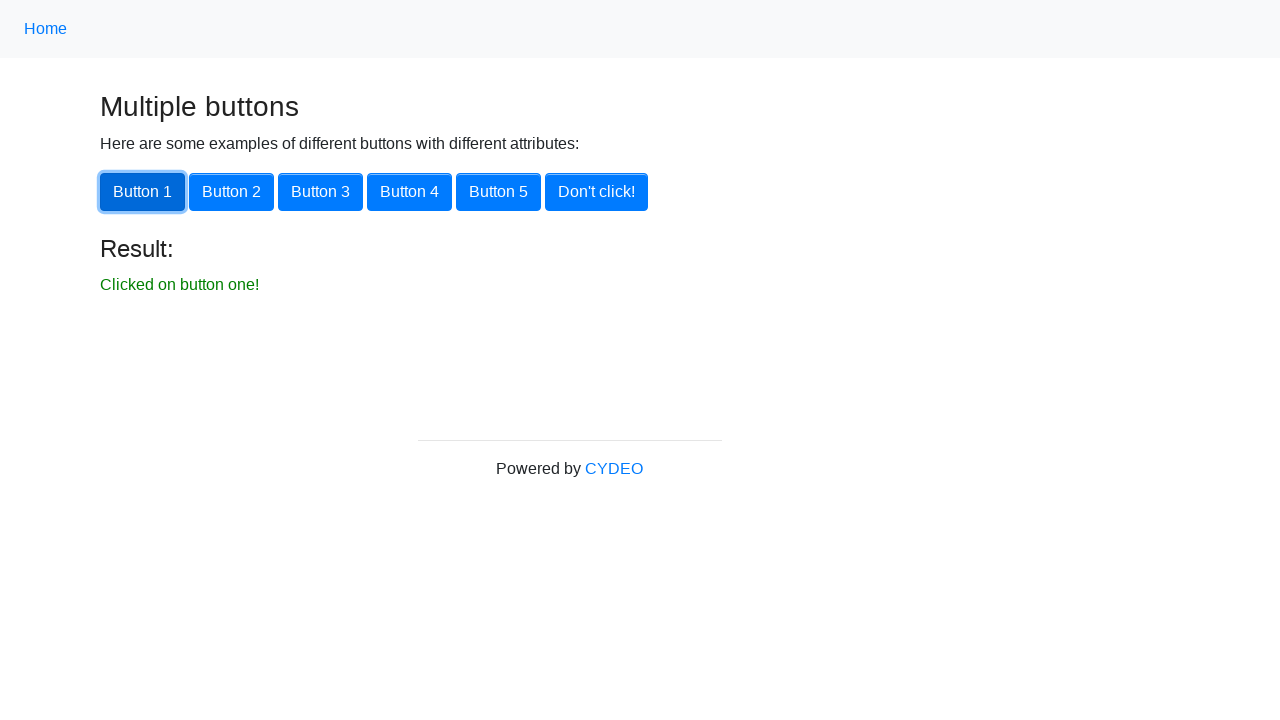